Tests dynamic loading Example 1 by clicking a link, verifying an element is initially hidden, clicking start, and verifying the element becomes visible

Starting URL: https://the-internet.herokuapp.com/dynamic_loading

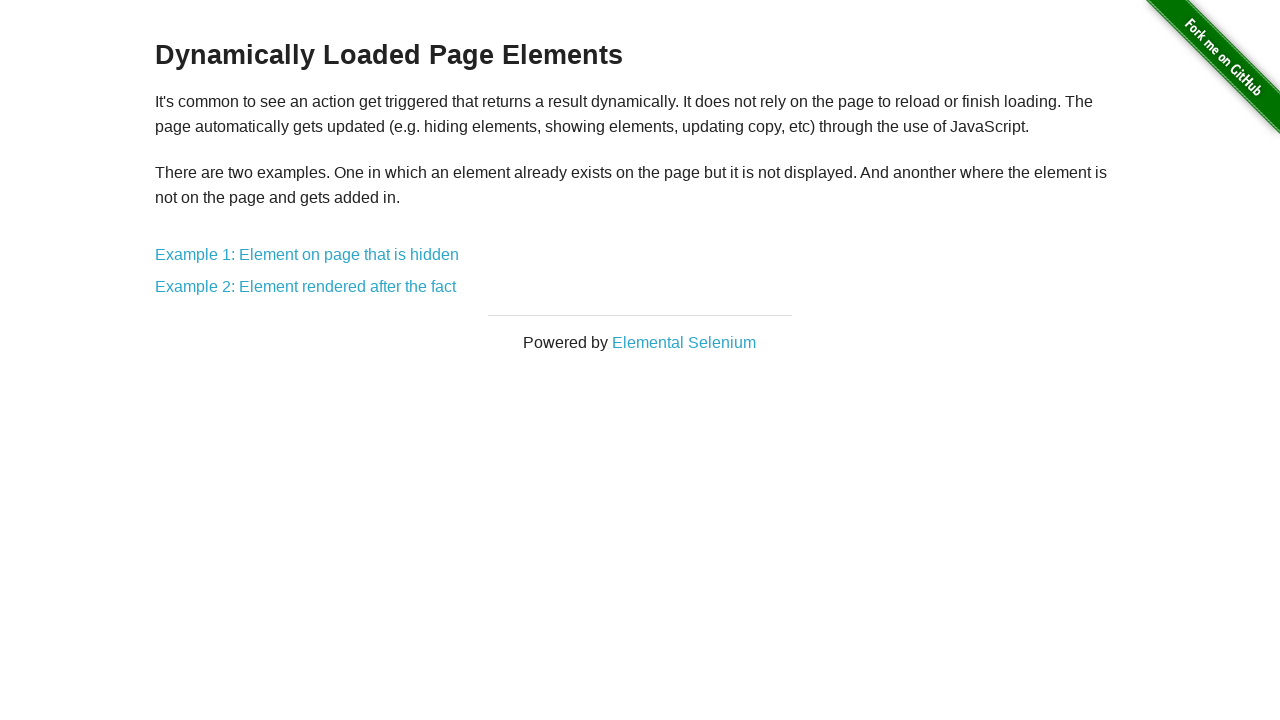

Clicked on 'Example 1: Element on page that is hidden' link at (307, 255) on xpath=//a[text()='Example 1: Element on page that is hidden']
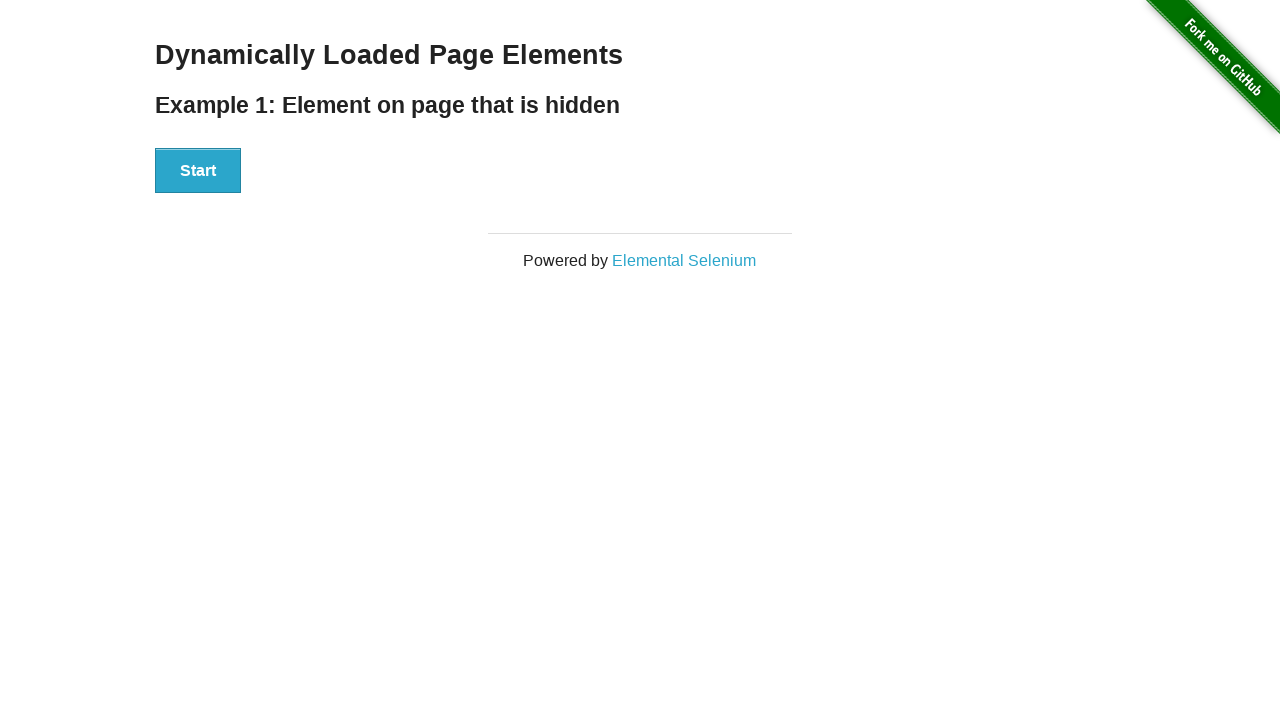

Located the 'Hello World!' element
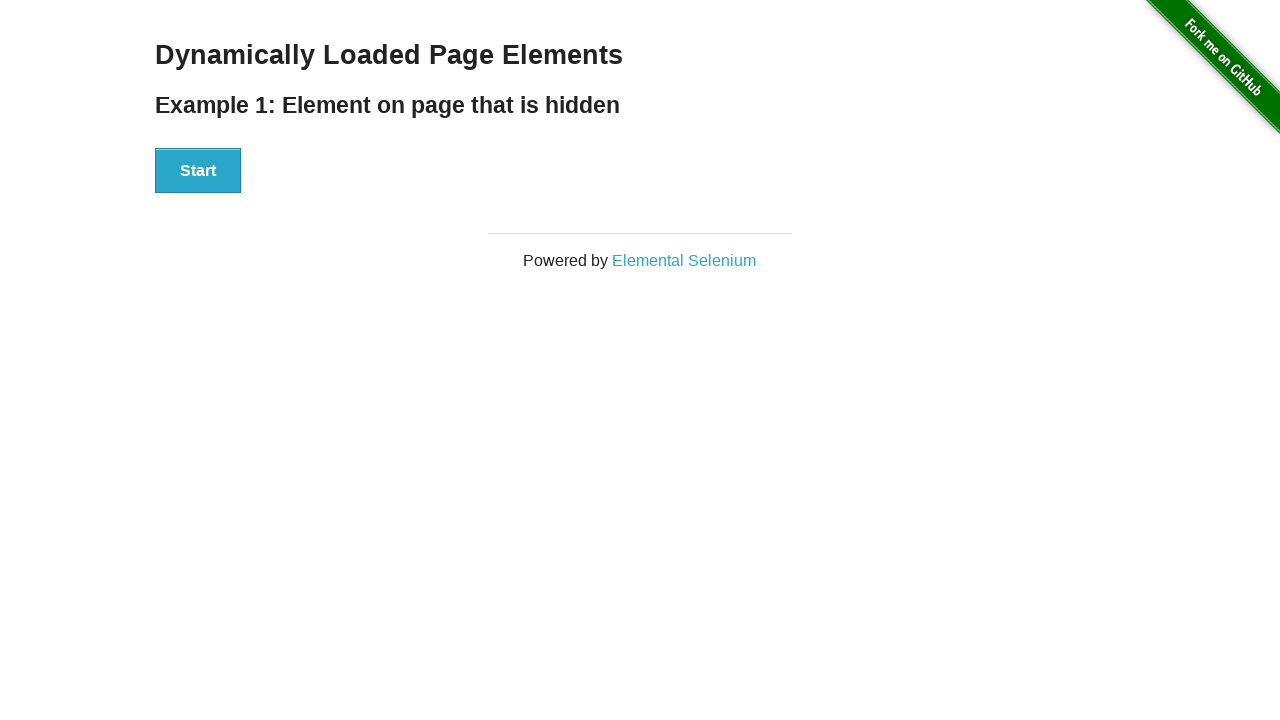

Verified that 'Hello World!' element is initially hidden
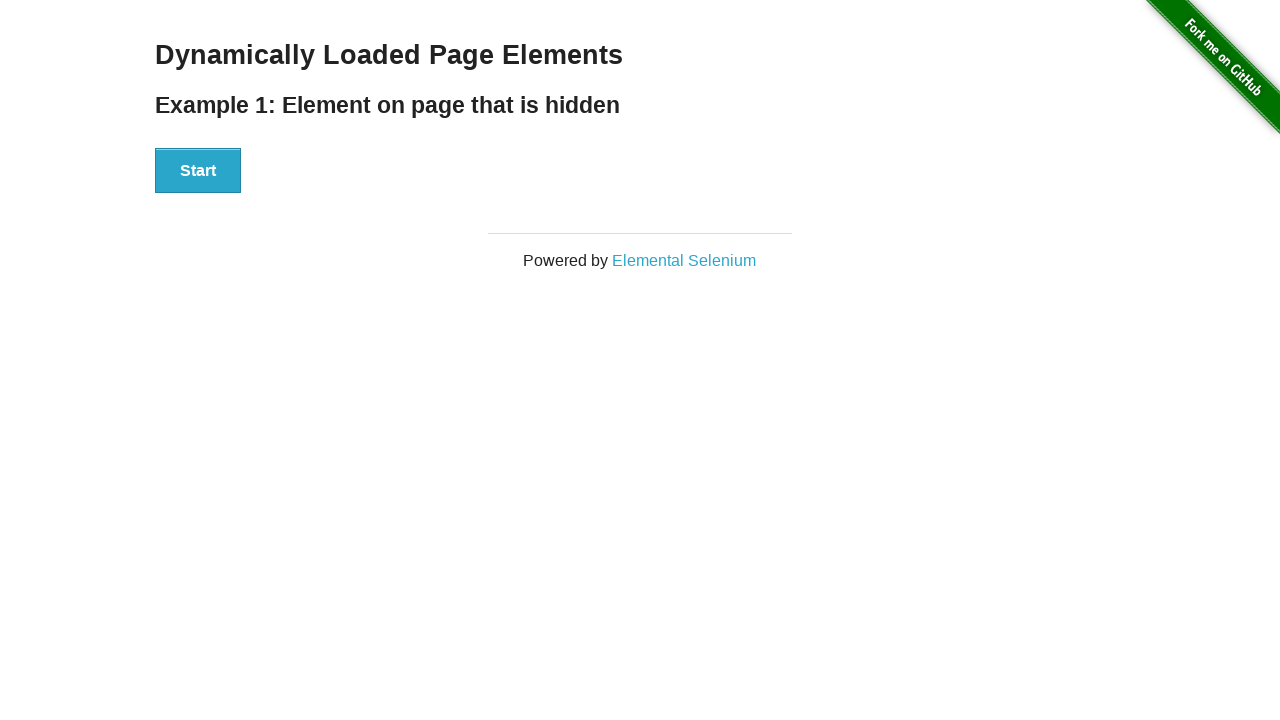

Clicked the start button at (198, 171) on [id='start']>button
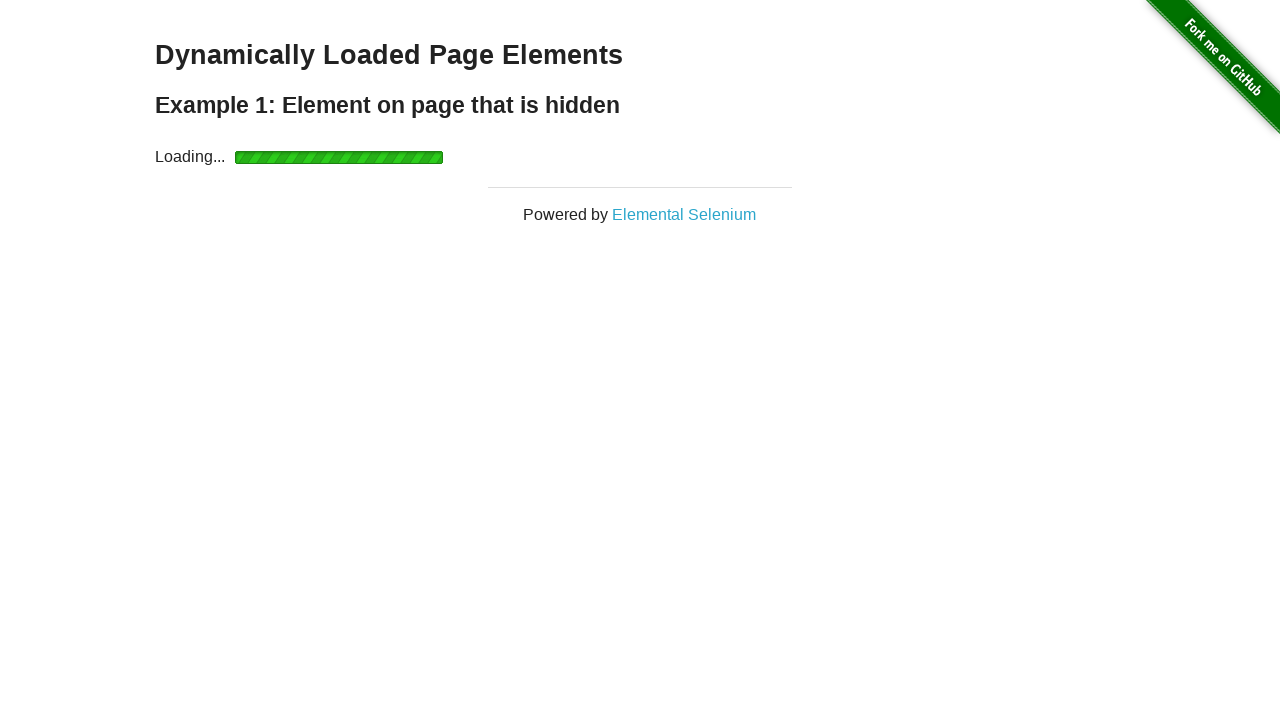

Waited for 'Hello World!' element to become visible
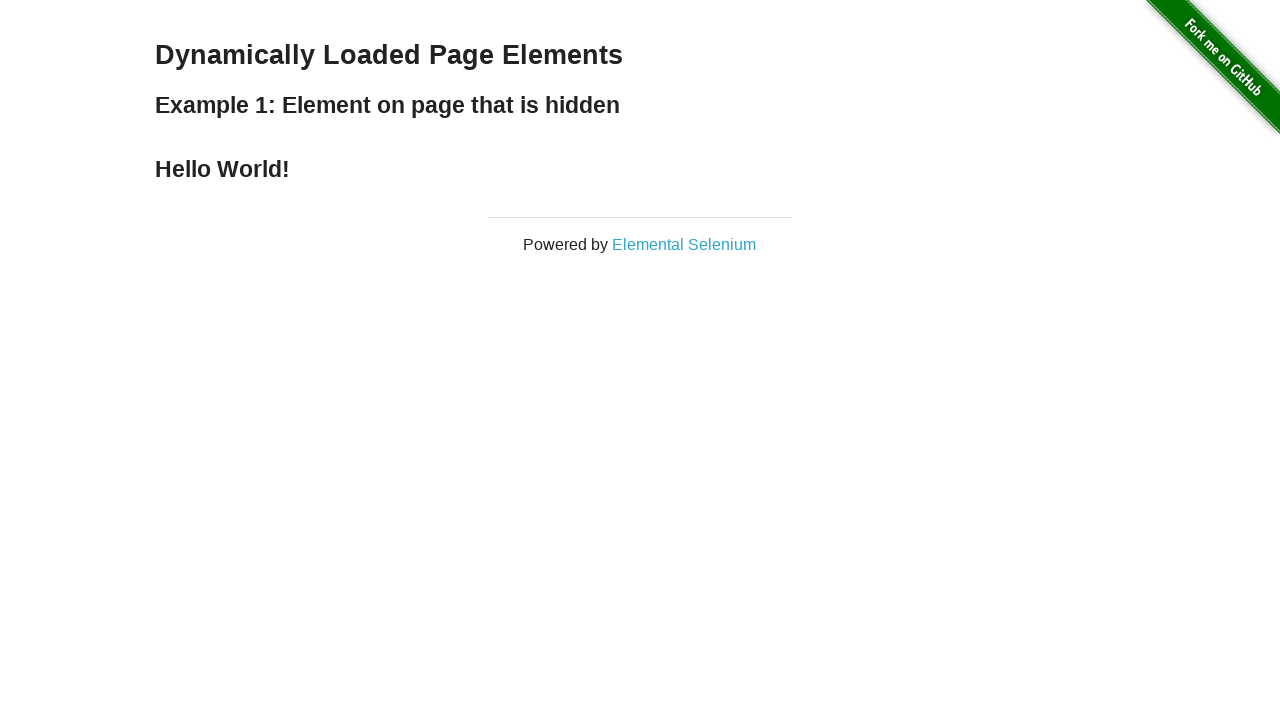

Verified that 'Hello World!' element is now visible
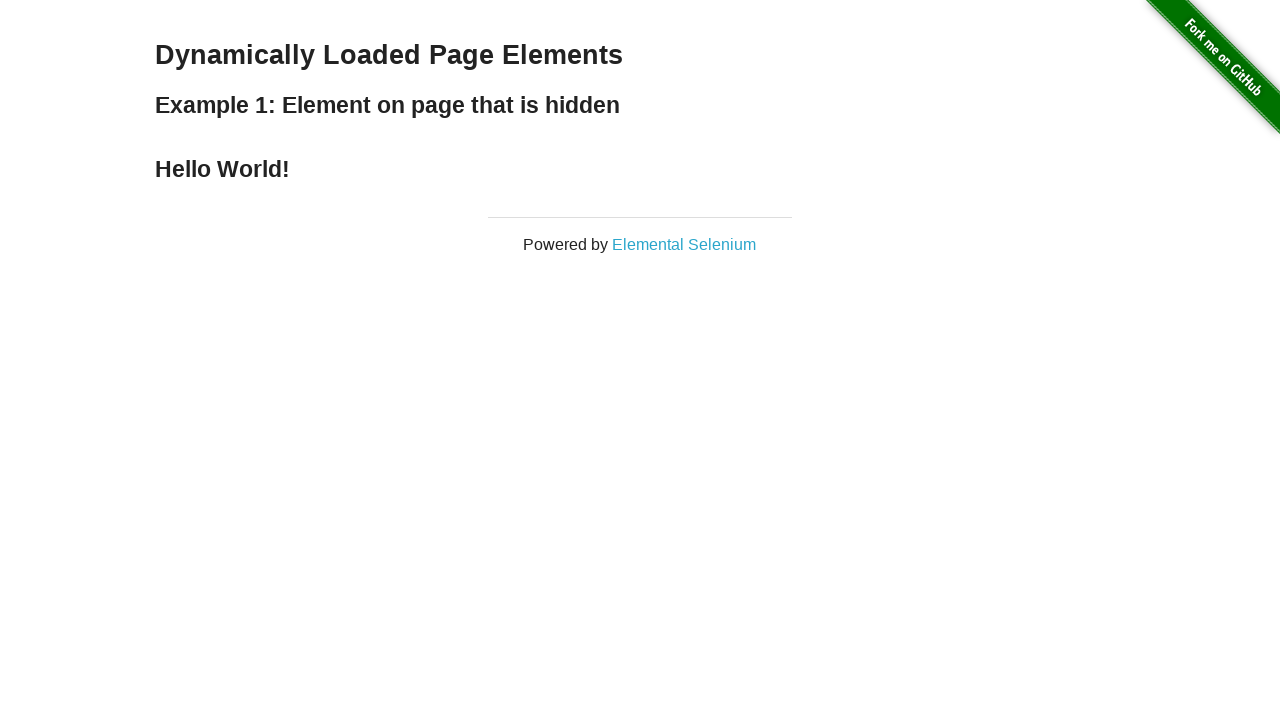

Retrieved text content: 'Hello World!'
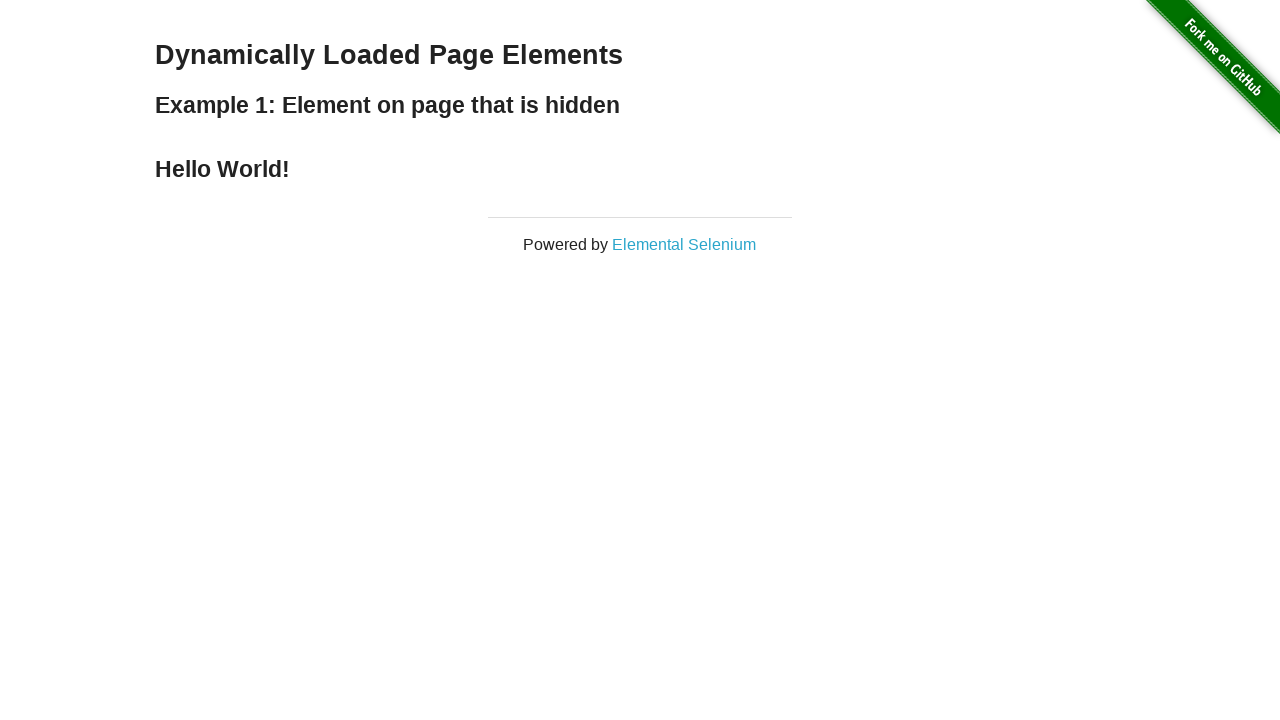

Printed Hello World text: Hello World!
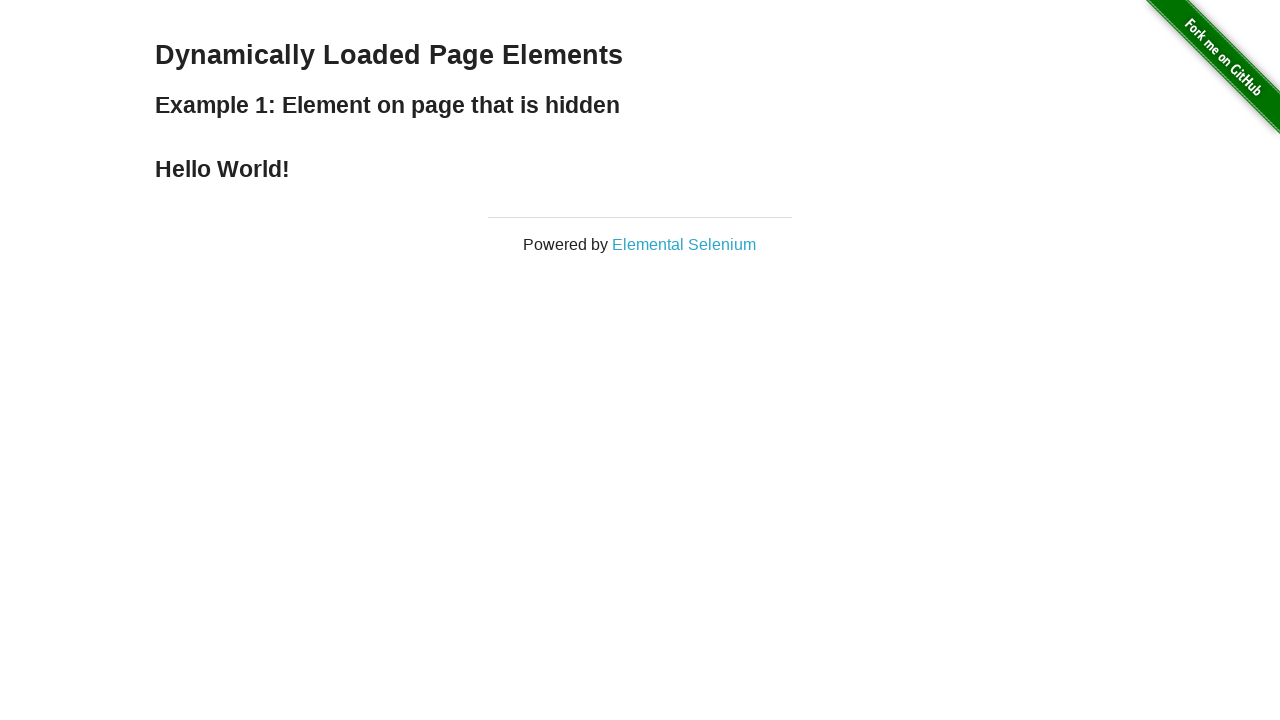

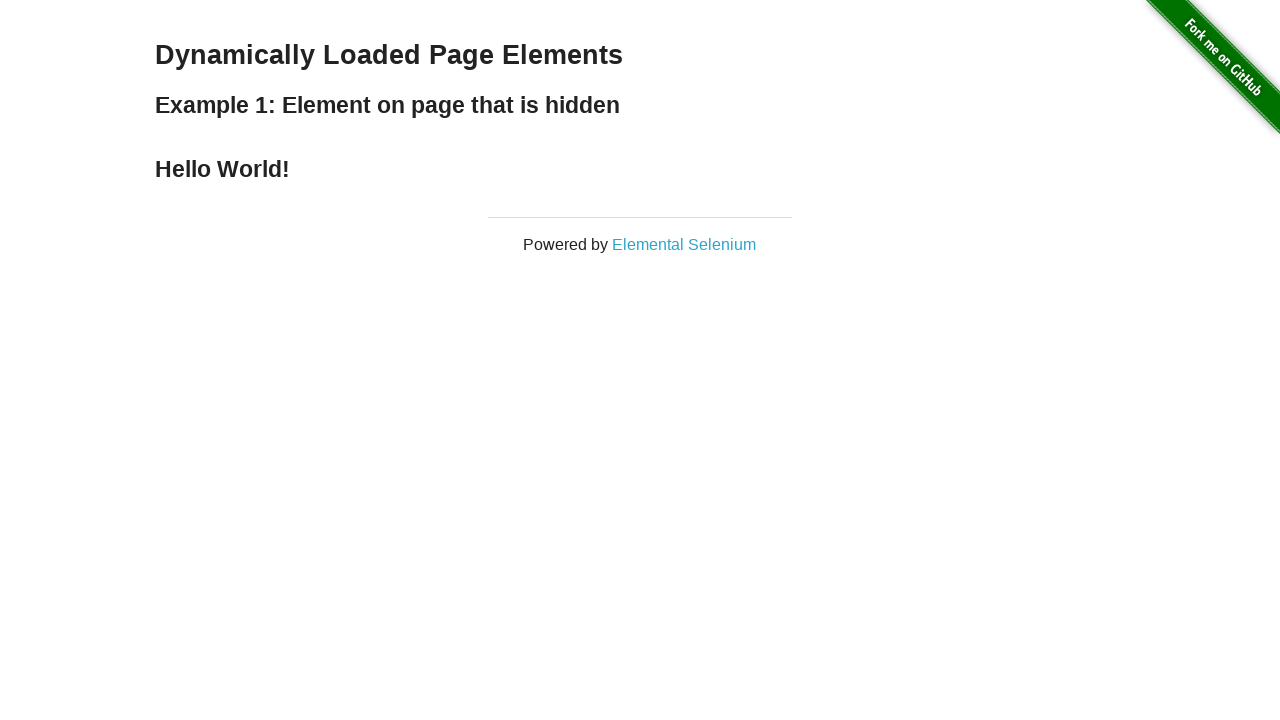